Navigates to a dynamic content demo page and waits for the h3 heading element to be attached to the DOM, verifying the page loads correctly.

Starting URL: https://the-internet.herokuapp.com/dynamic_content

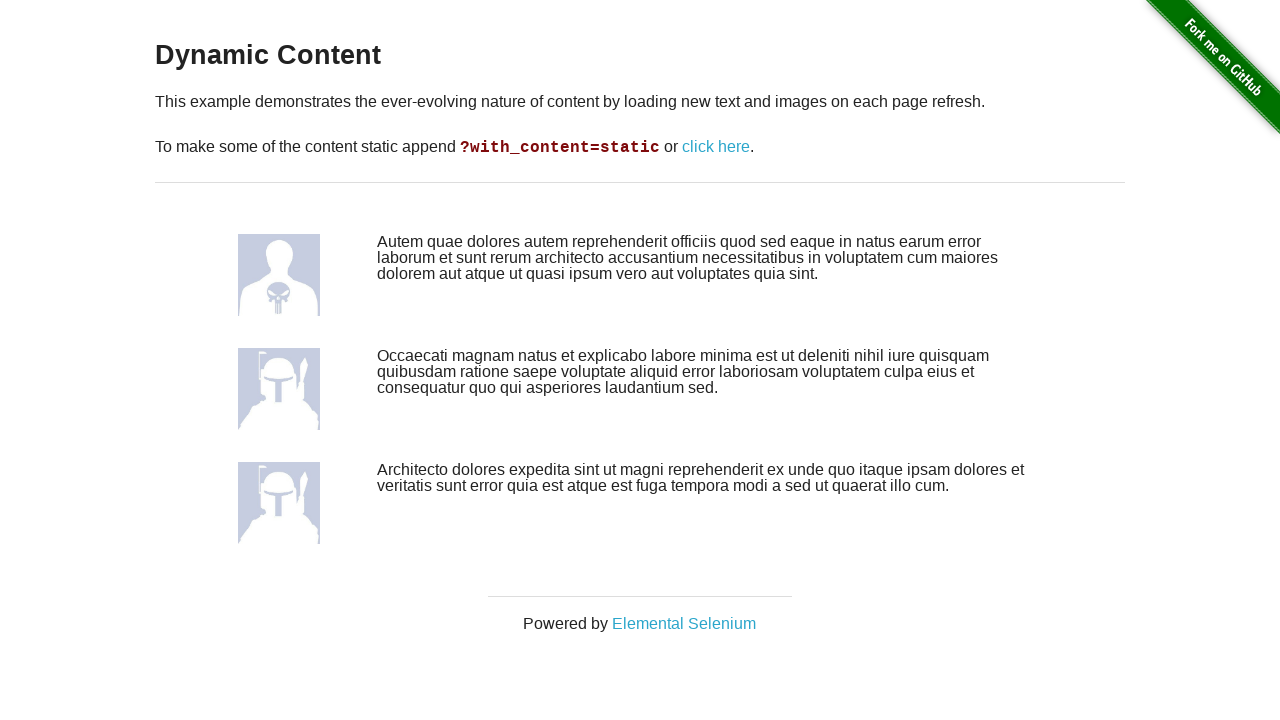

Navigated to dynamic content demo page
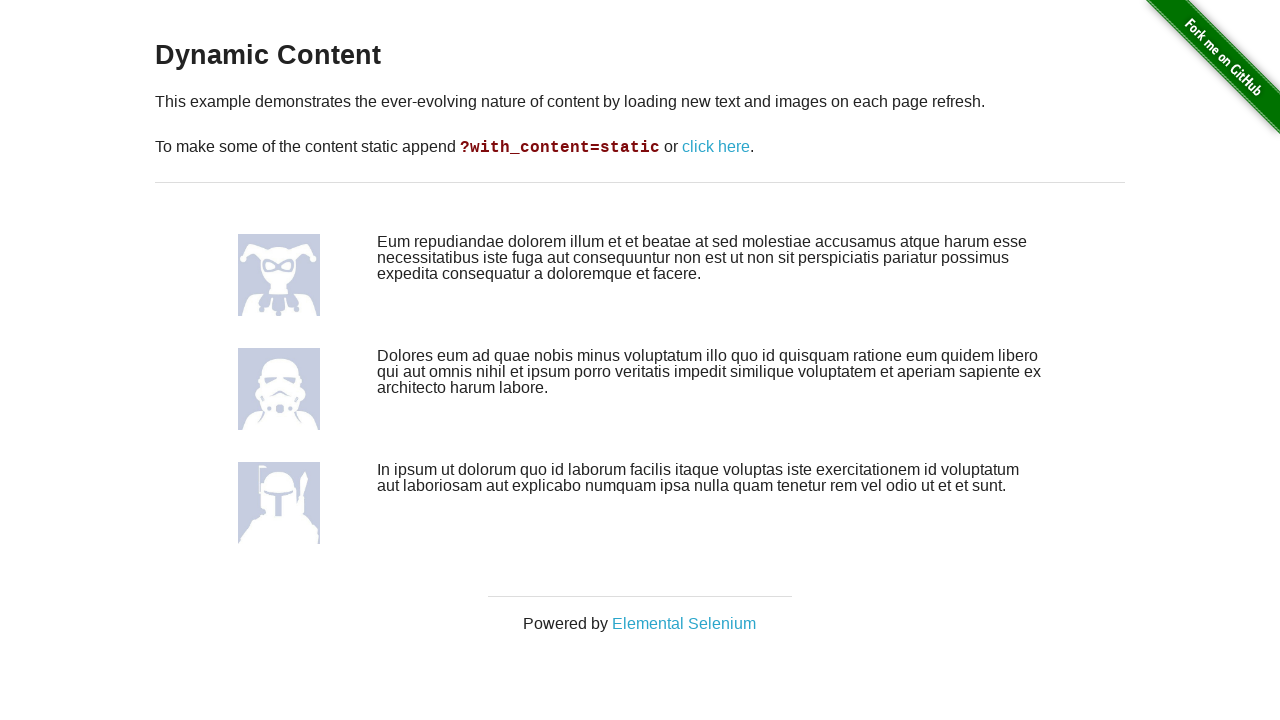

H3 heading element attached to DOM, page loaded correctly
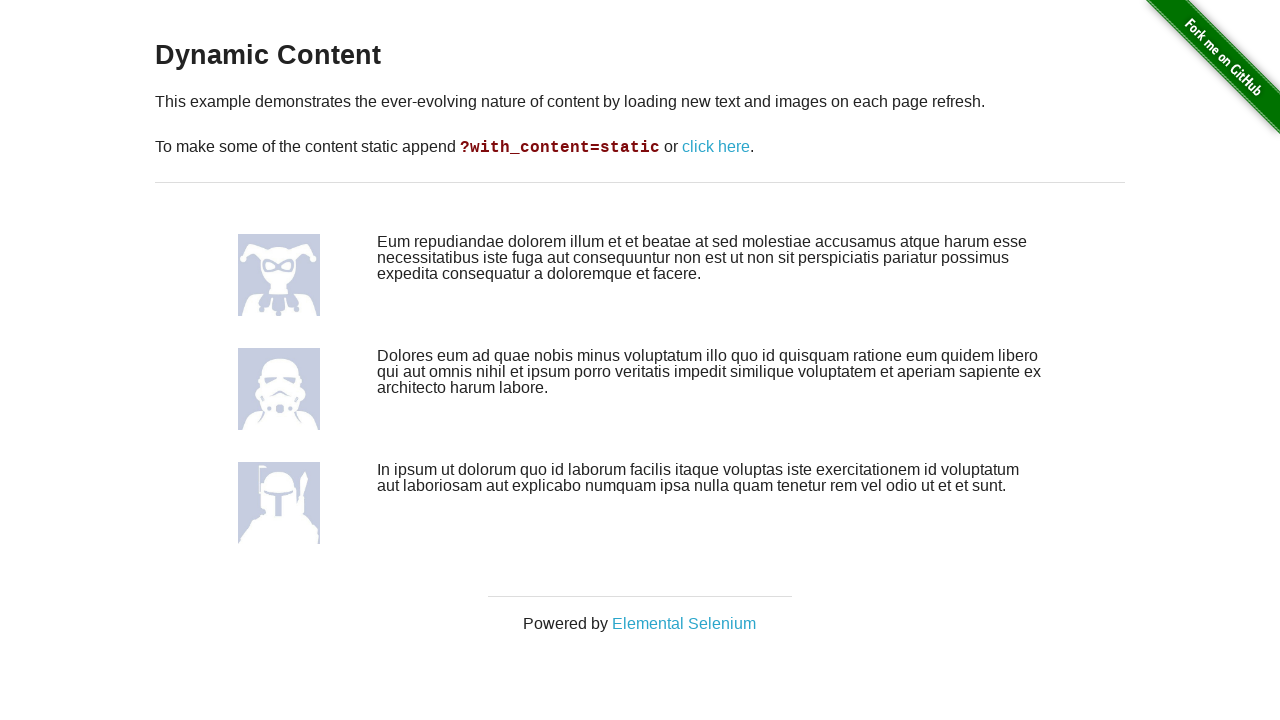

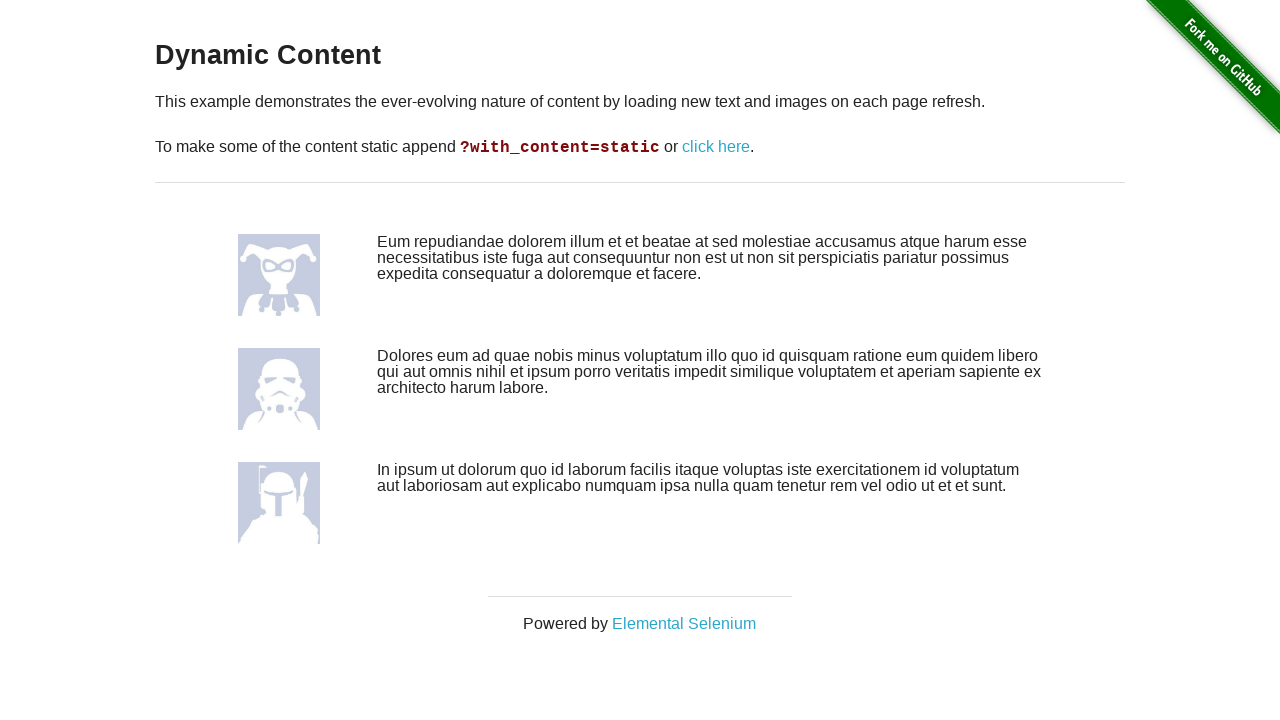